Tests the clear functionality of input elements by finding an input field, clearing it, and verifying the text is empty

Starting URL: https://bunsenapp.github.io/go-selenium/helpers/clear.html

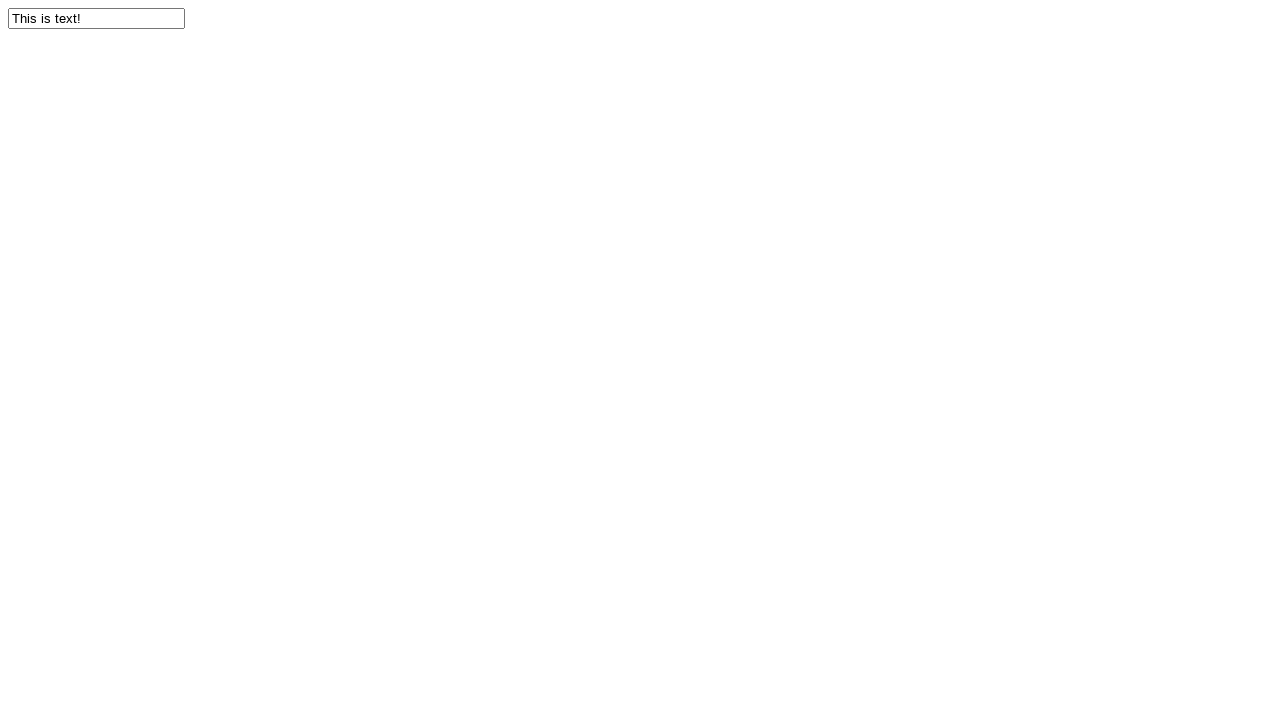

Located input element with id 'should-clear'
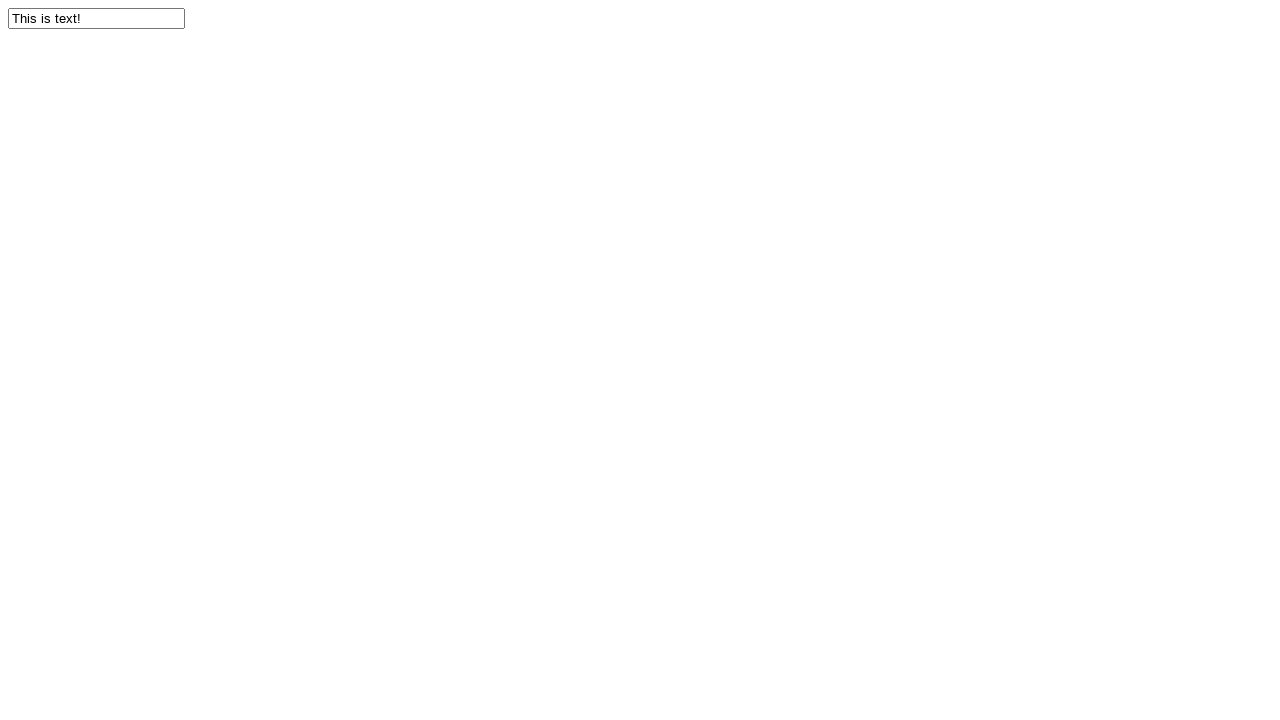

Cleared the input element on input#should-clear
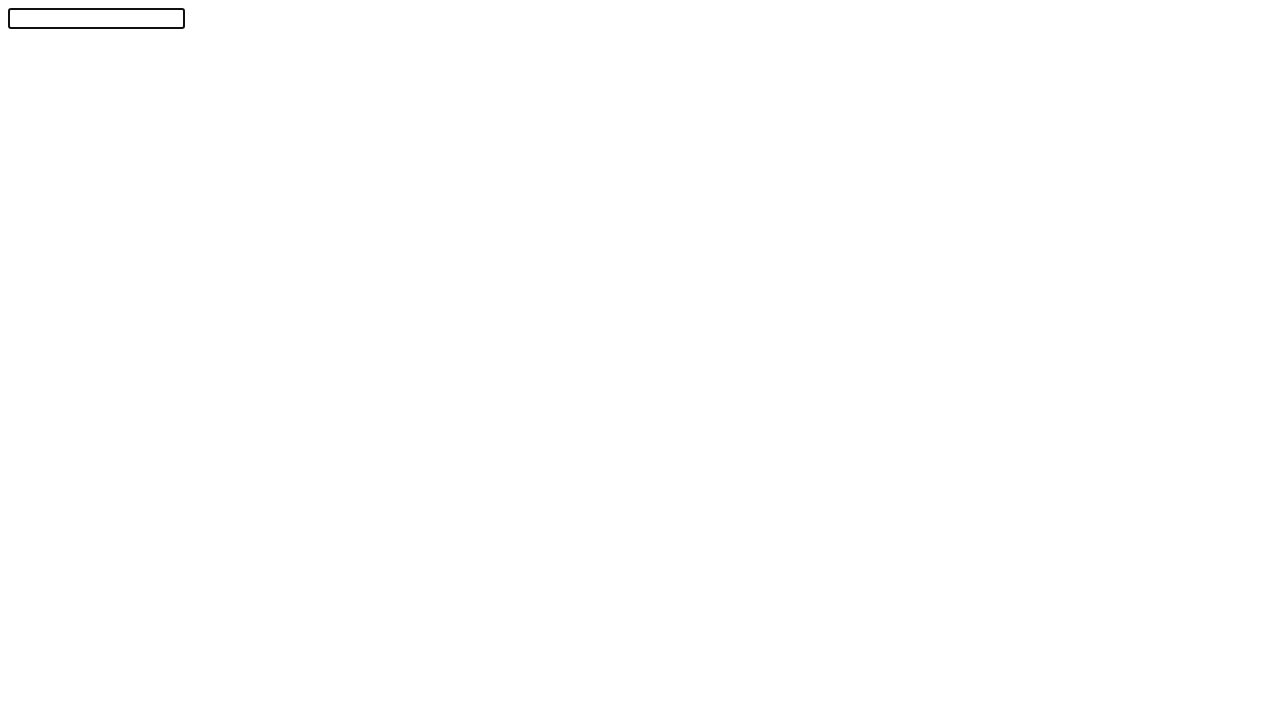

Retrieved input value to verify it was cleared
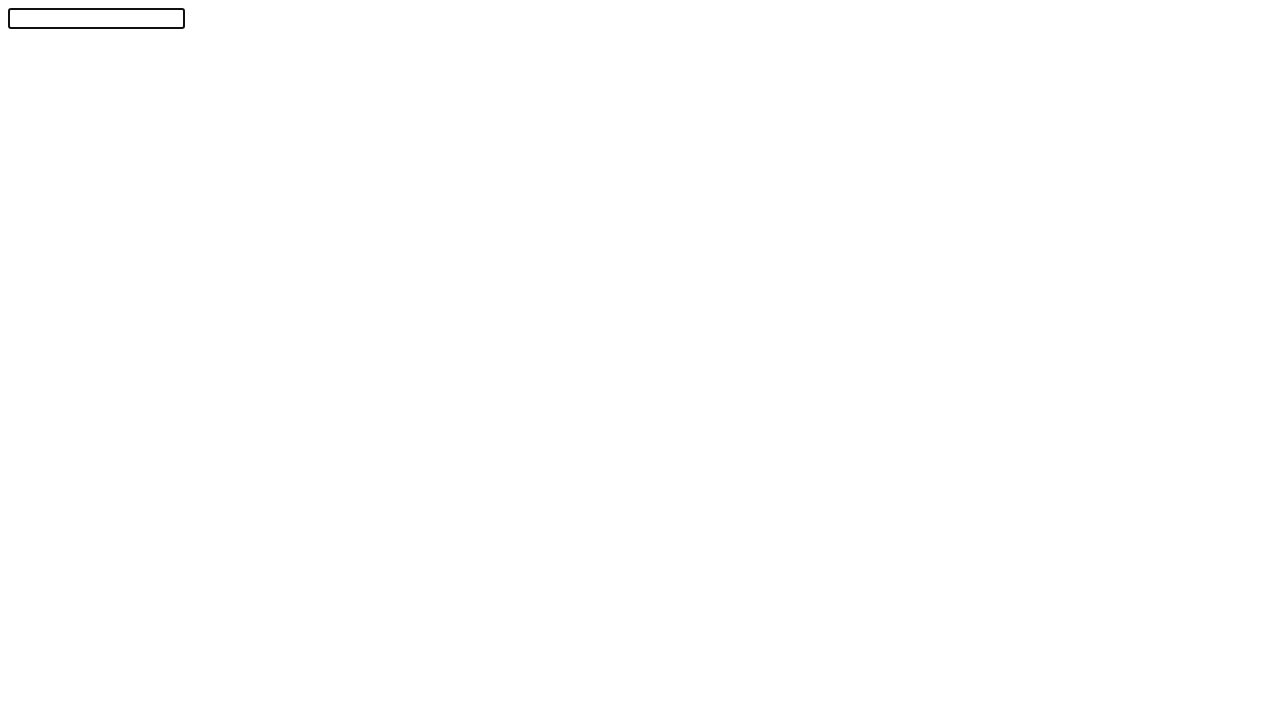

Verified input element is empty - assertion passed
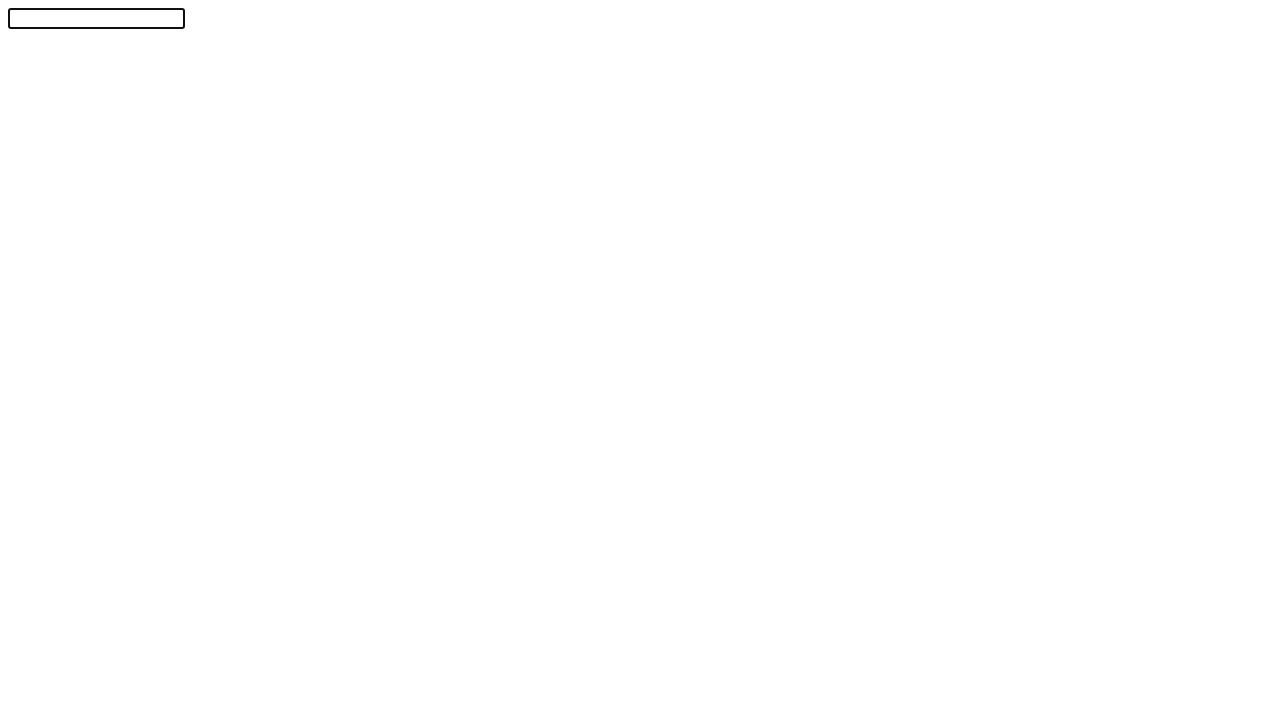

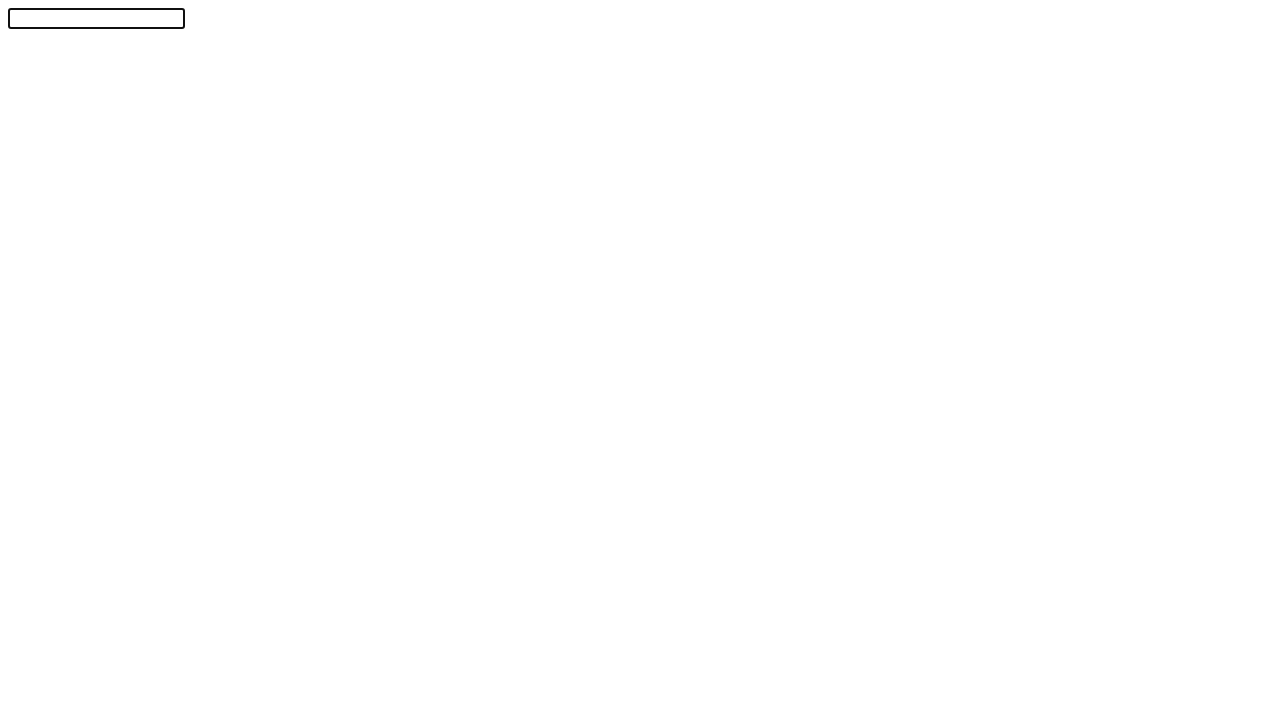